Tests fluent wait functionality by clicking start and polling for the finish element to become visible

Starting URL: https://the-internet.herokuapp.com/dynamic_loading/1

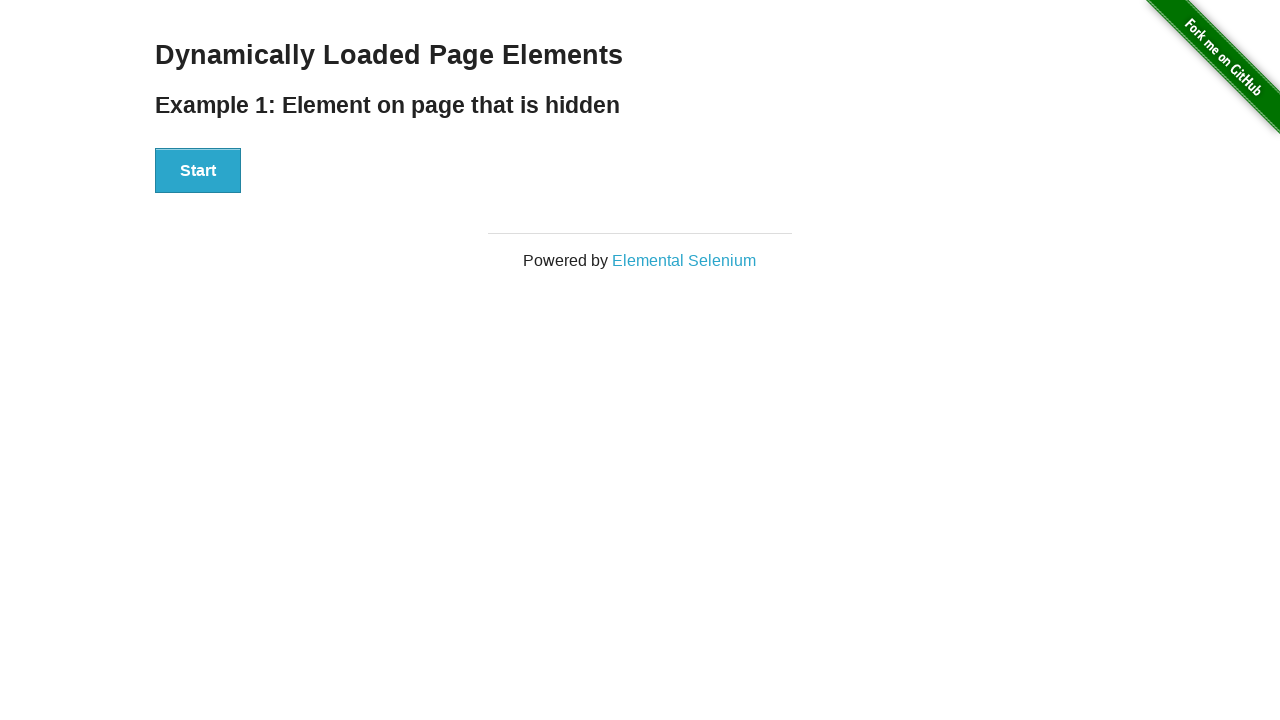

Clicked the start button to begin loading at (198, 171) on xpath=//div[@class='example']//div[@id='start']//button
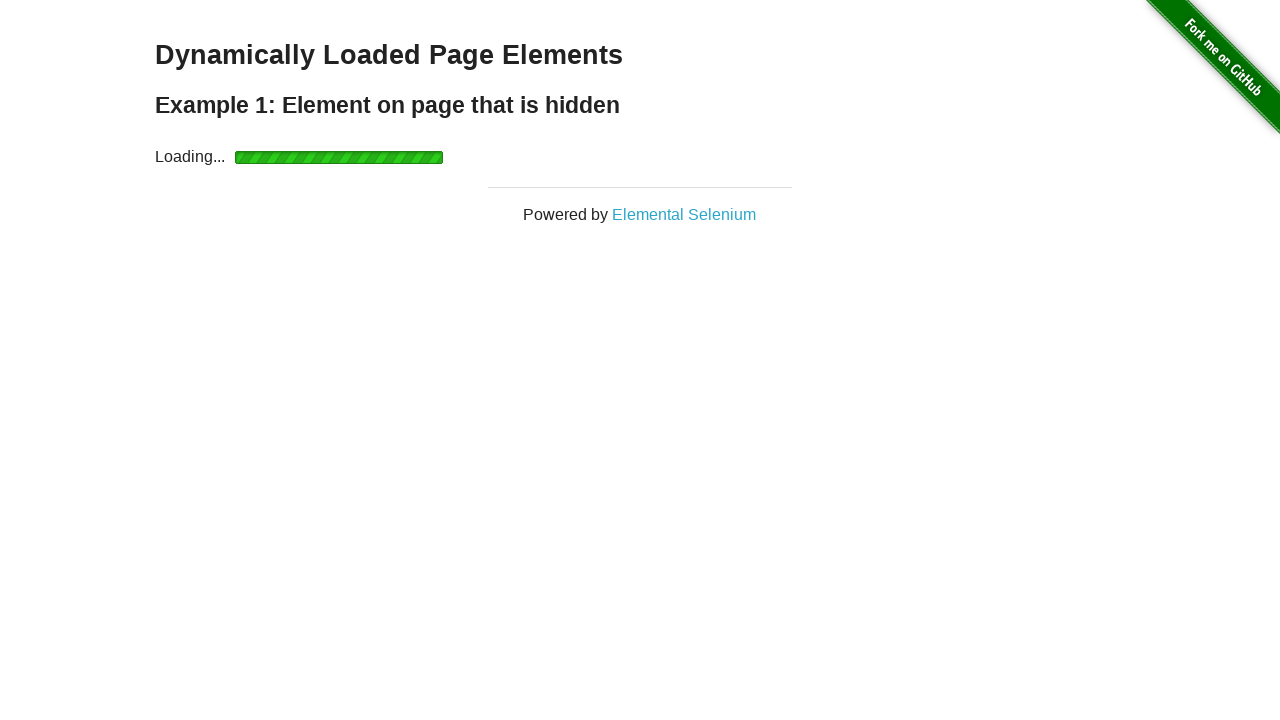

Finish element became visible after polling
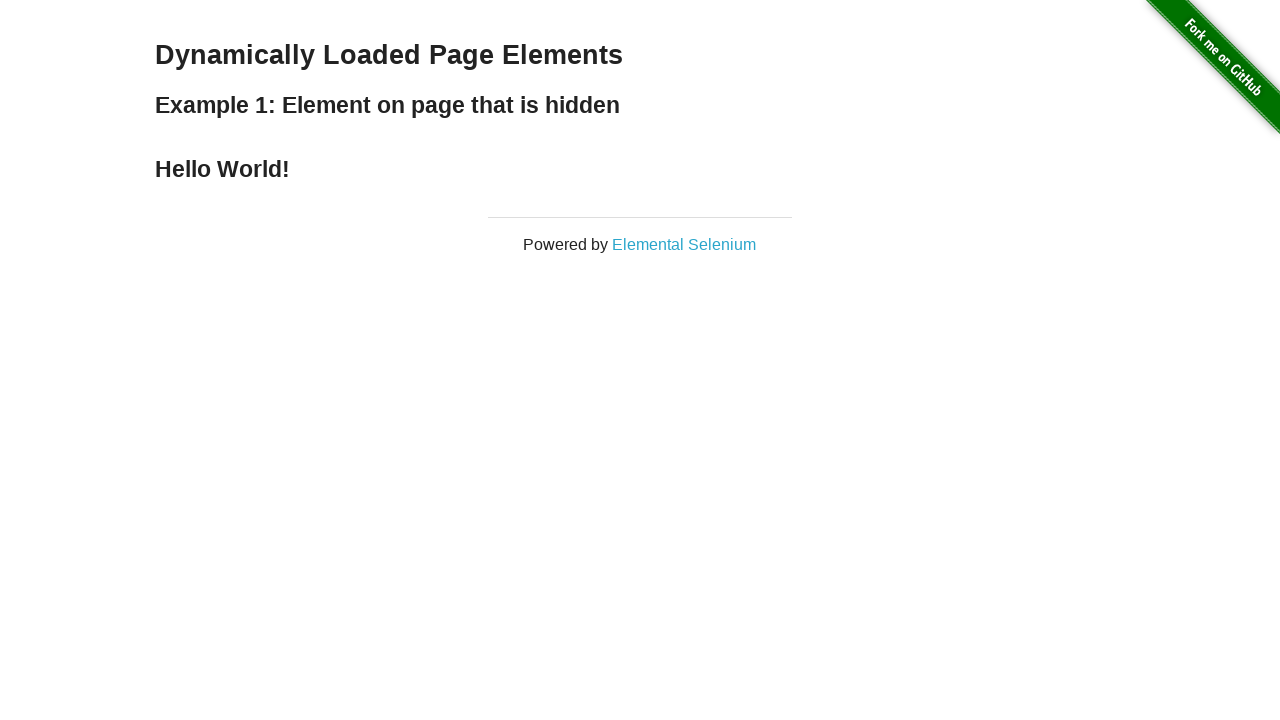

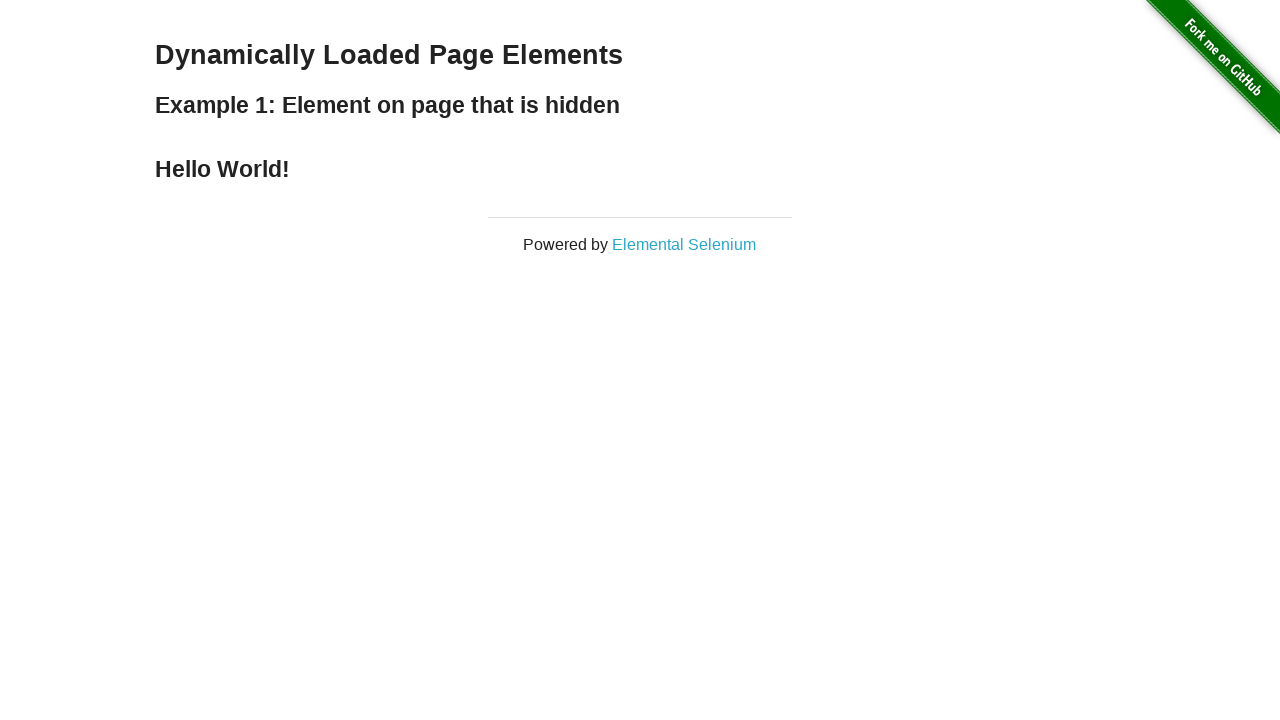